Tests various JavaScript alert types on DemoQA including simple alerts, timed alerts, confirmation dialogs, and prompt dialogs with text input.

Starting URL: https://demoqa.com/

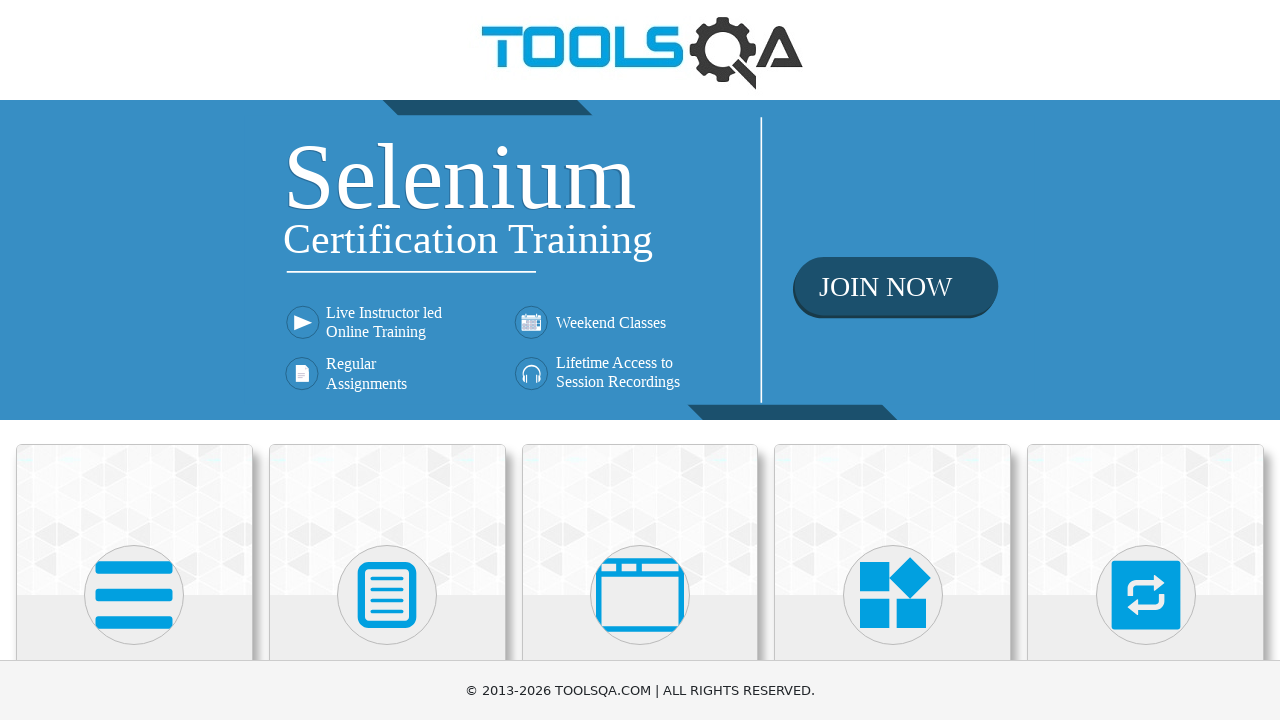

Clicked on 'Alerts, Frame & Windows' menu at (640, 360) on xpath=//h5[text()='Alerts, Frame & Windows']
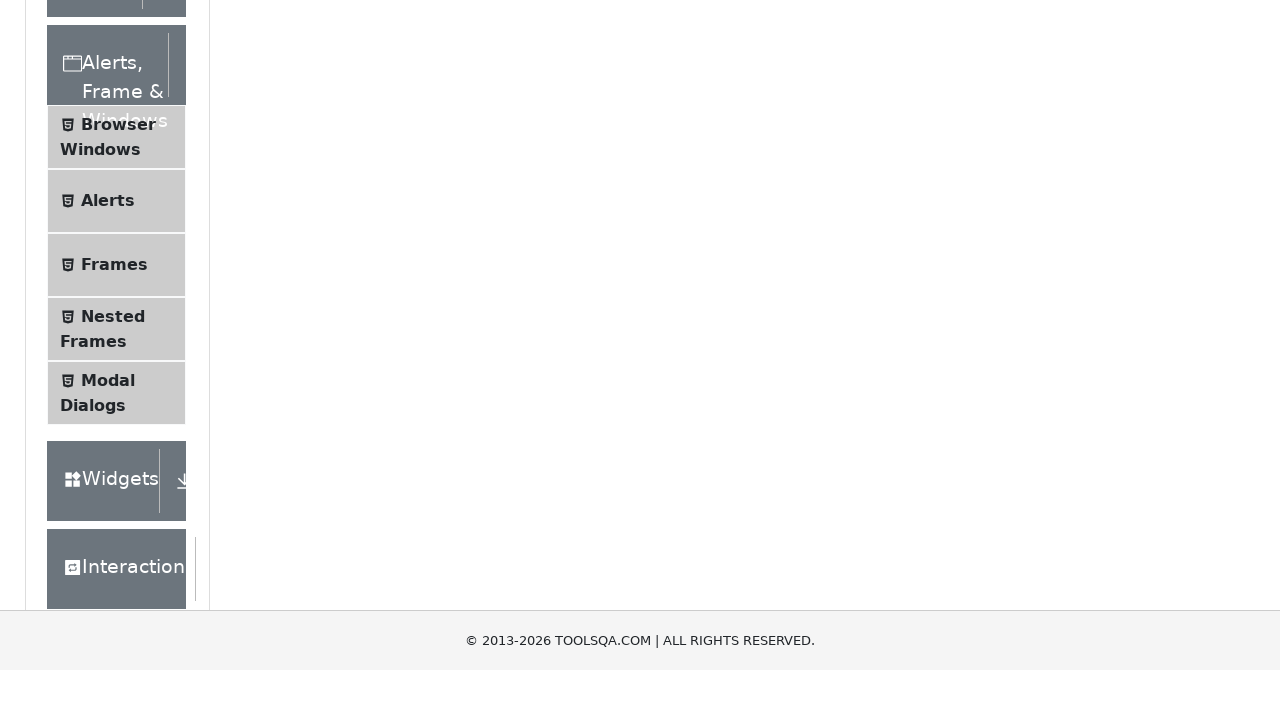

Clicked on 'Alerts' submenu at (108, 501) on xpath=//span[text()='Alerts']
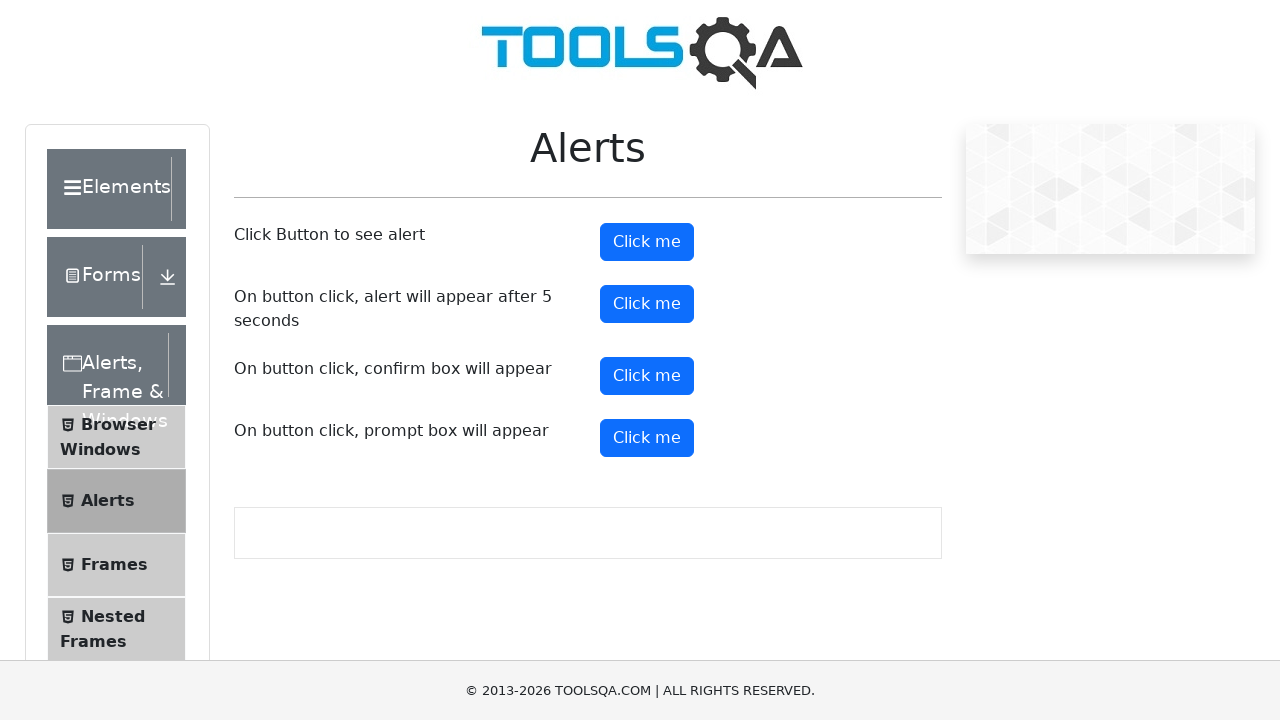

Clicked simple alert button at (647, 242) on #alertButton
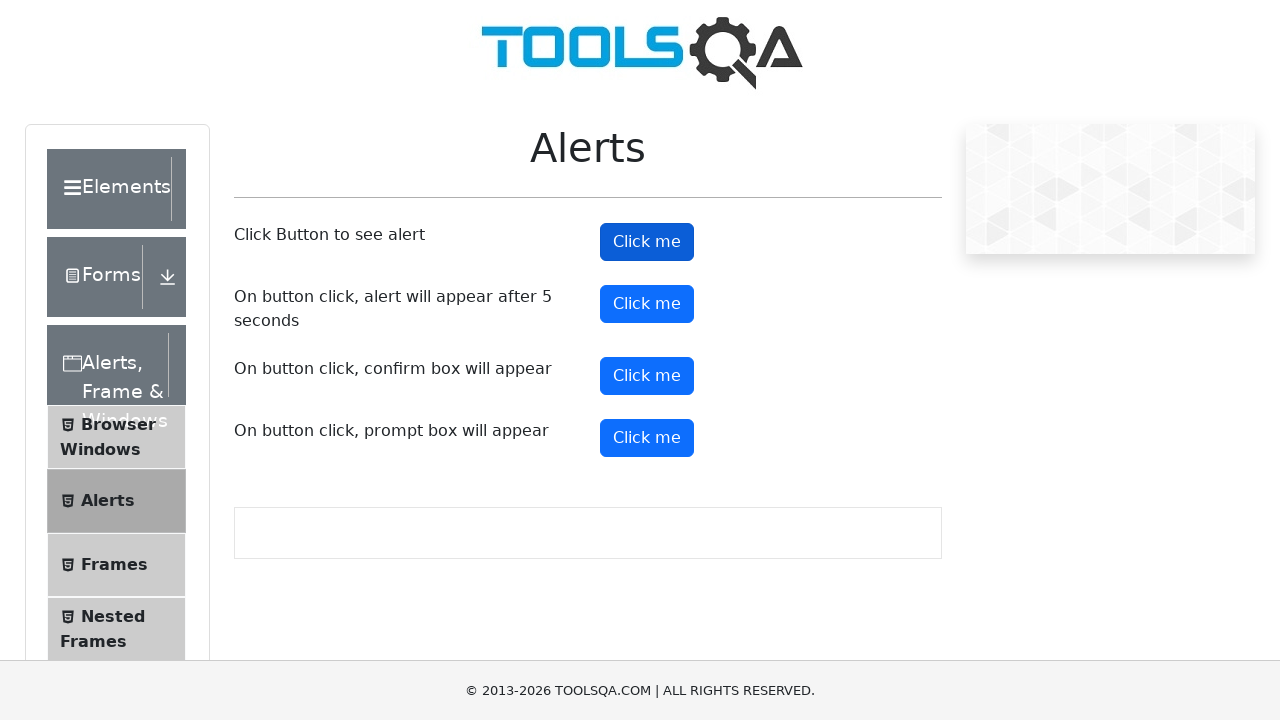

Set up dialog handler to accept simple alert
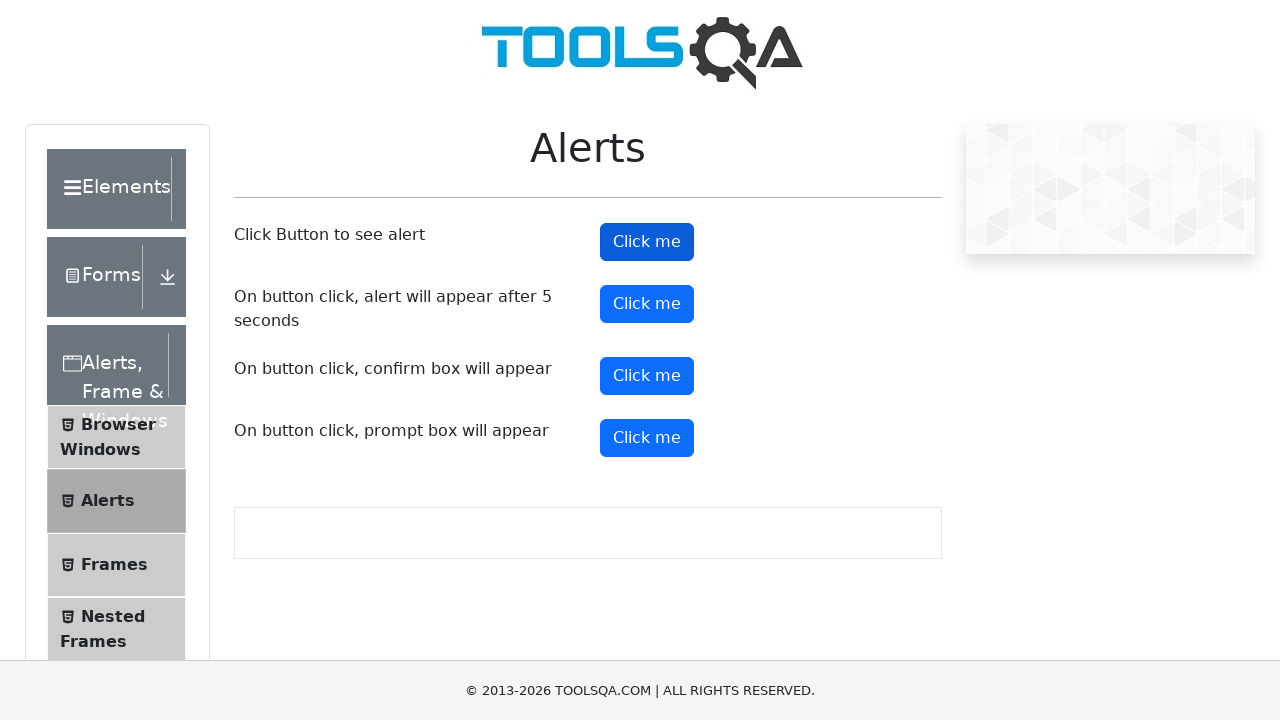

Waited 500ms for simple alert to be processed
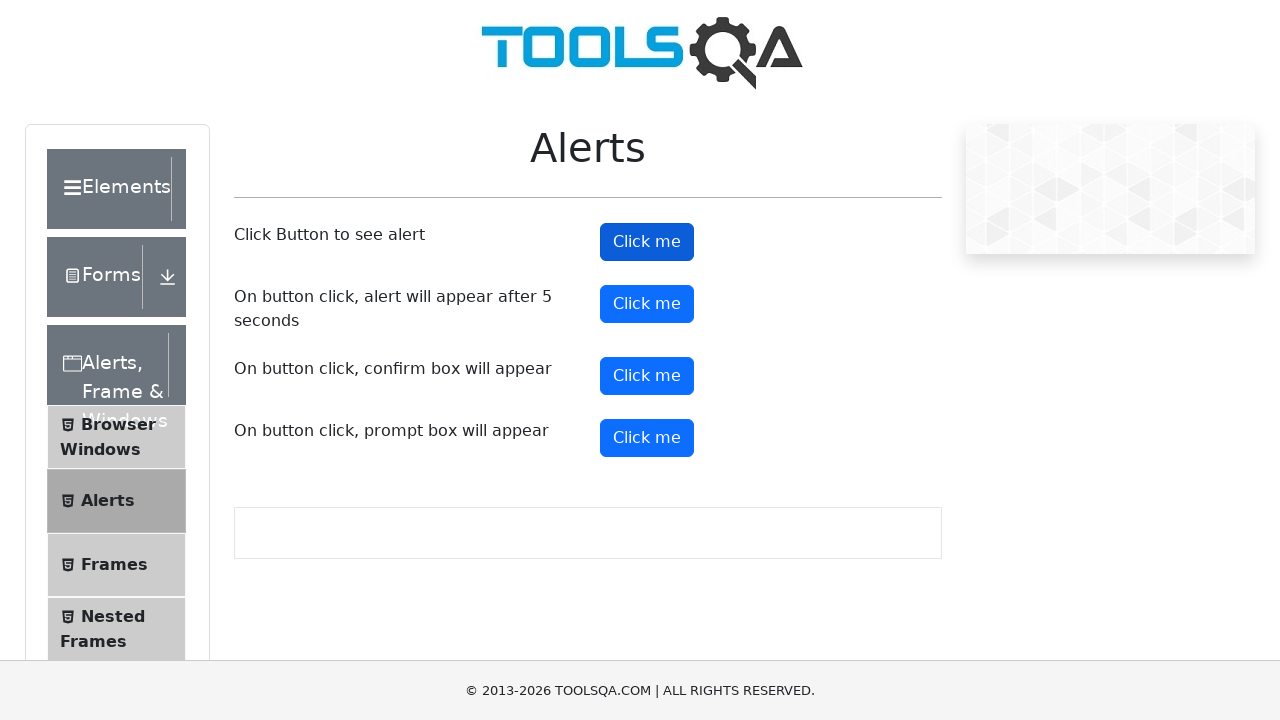

Clicked timer alert button at (647, 304) on #timerAlertButton
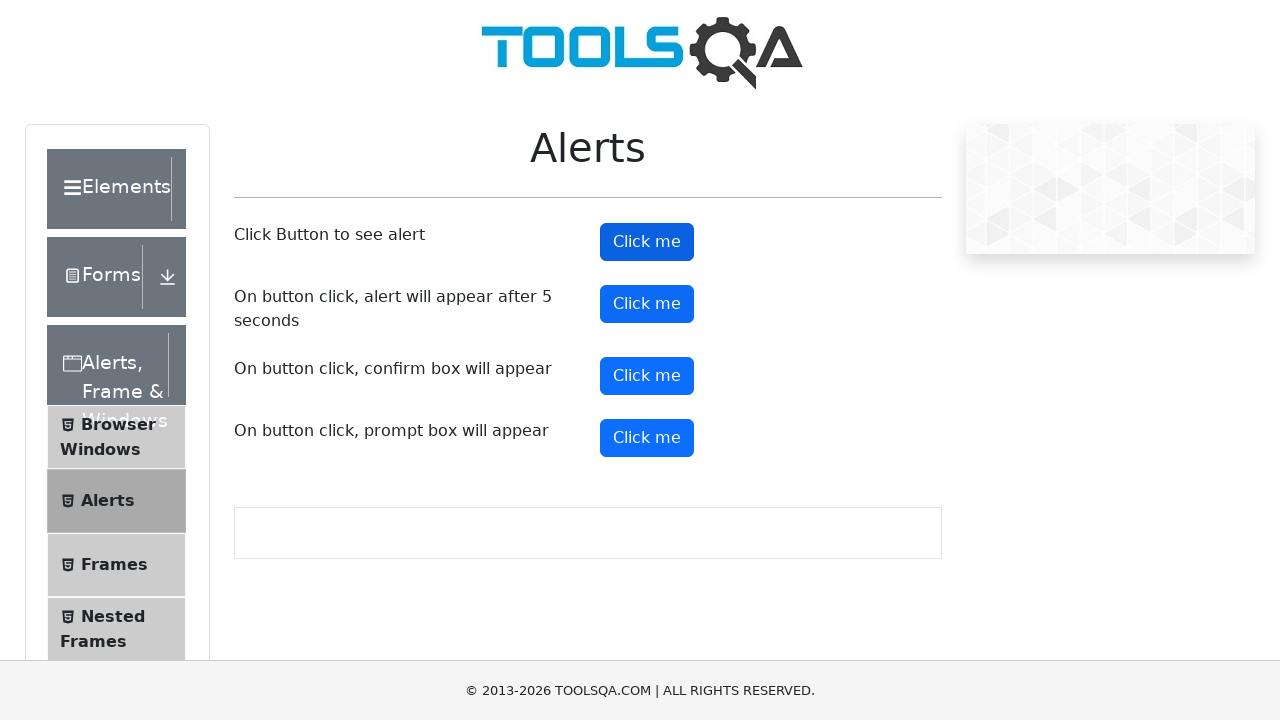

Waited 5.5 seconds for timed alert to appear and be accepted
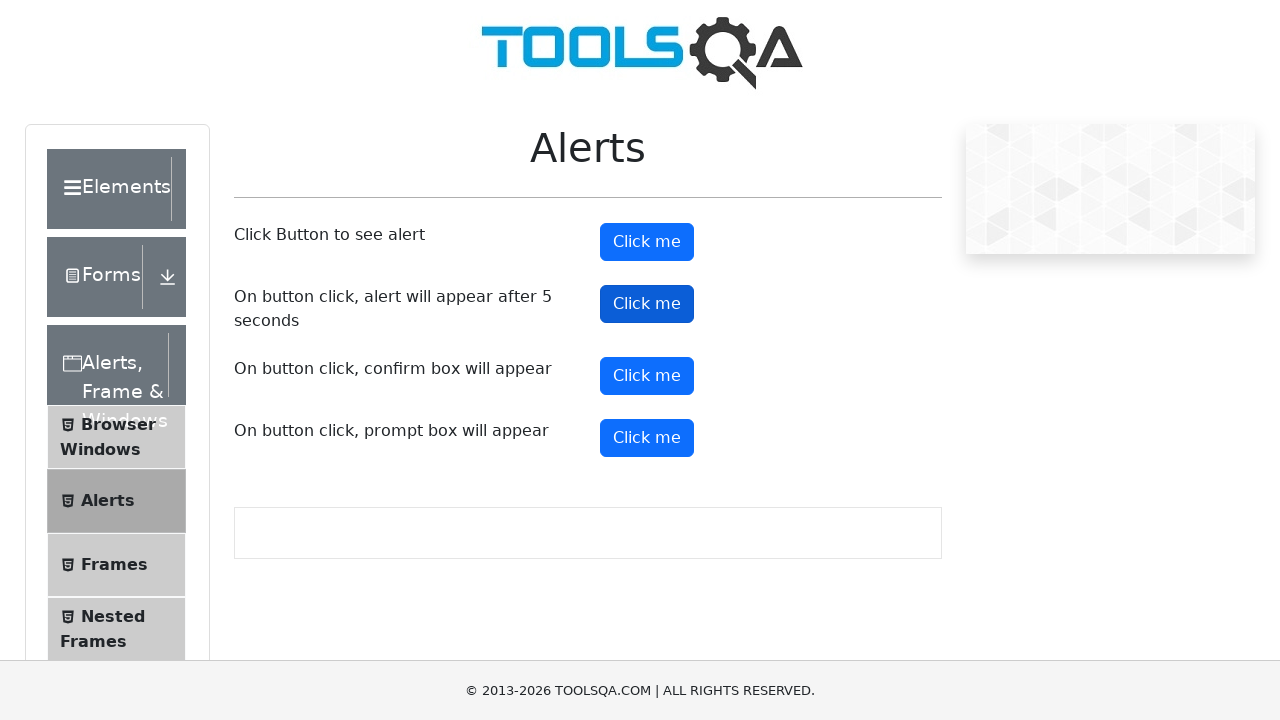

Set up dialog handler to dismiss confirmation alert
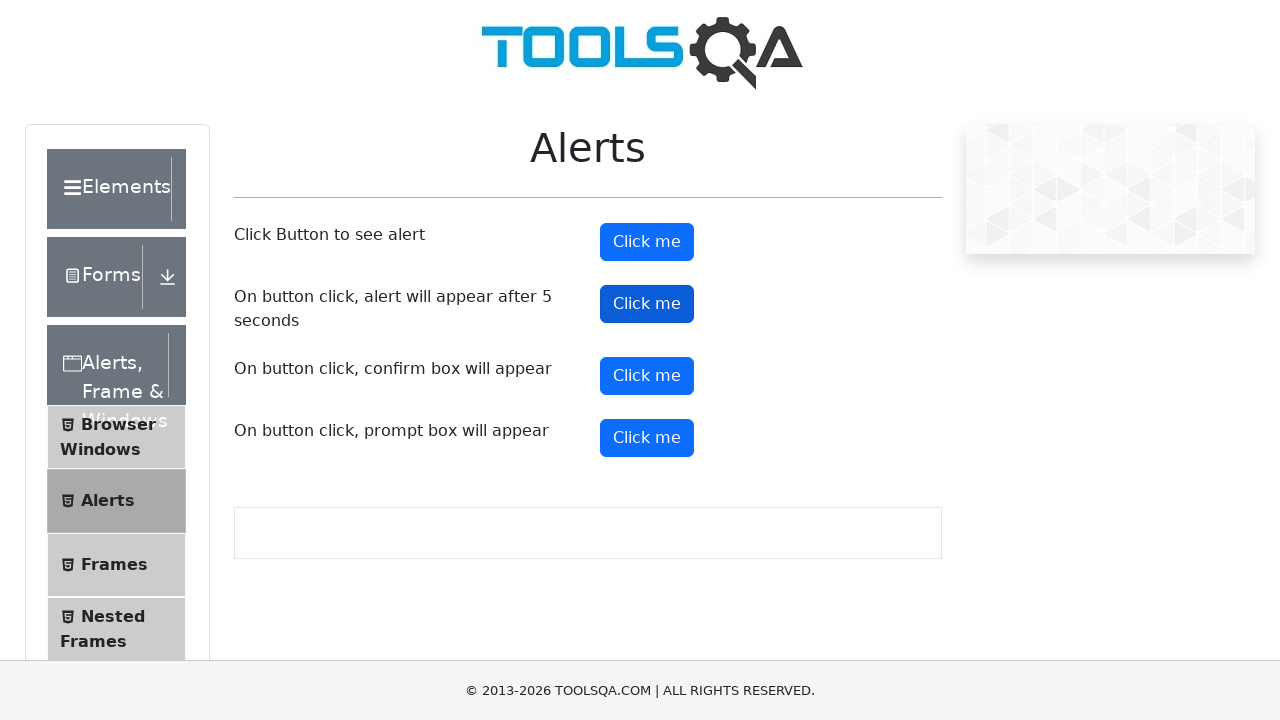

Clicked confirm alert button at (647, 376) on #confirmButton
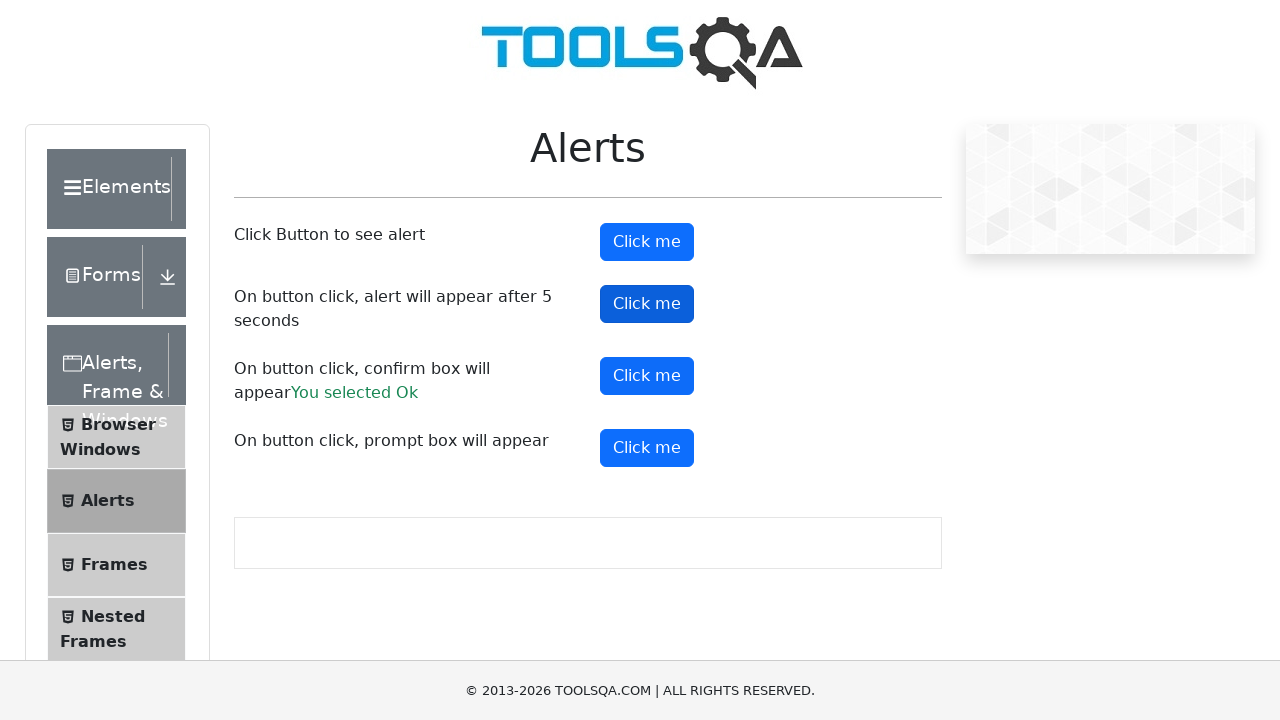

Waited 500ms for confirmation alert to be processed
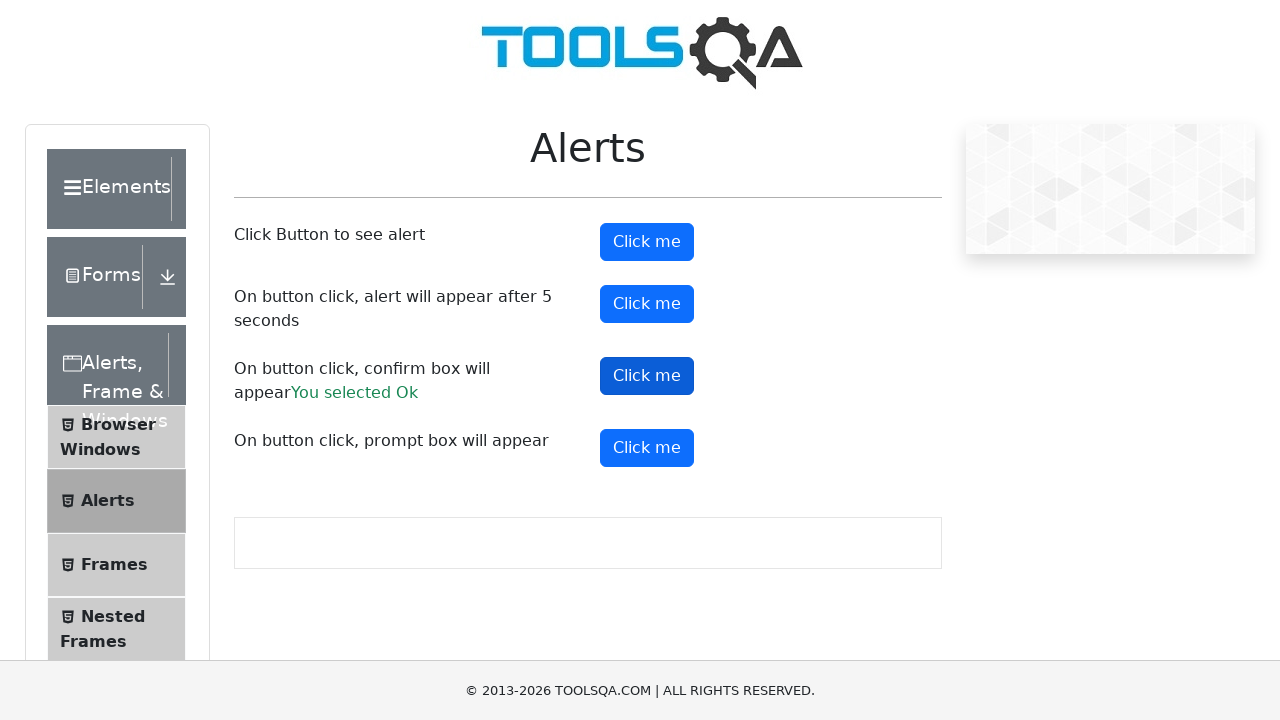

Set up dialog handler to accept prompt alert with text 'this is a test'
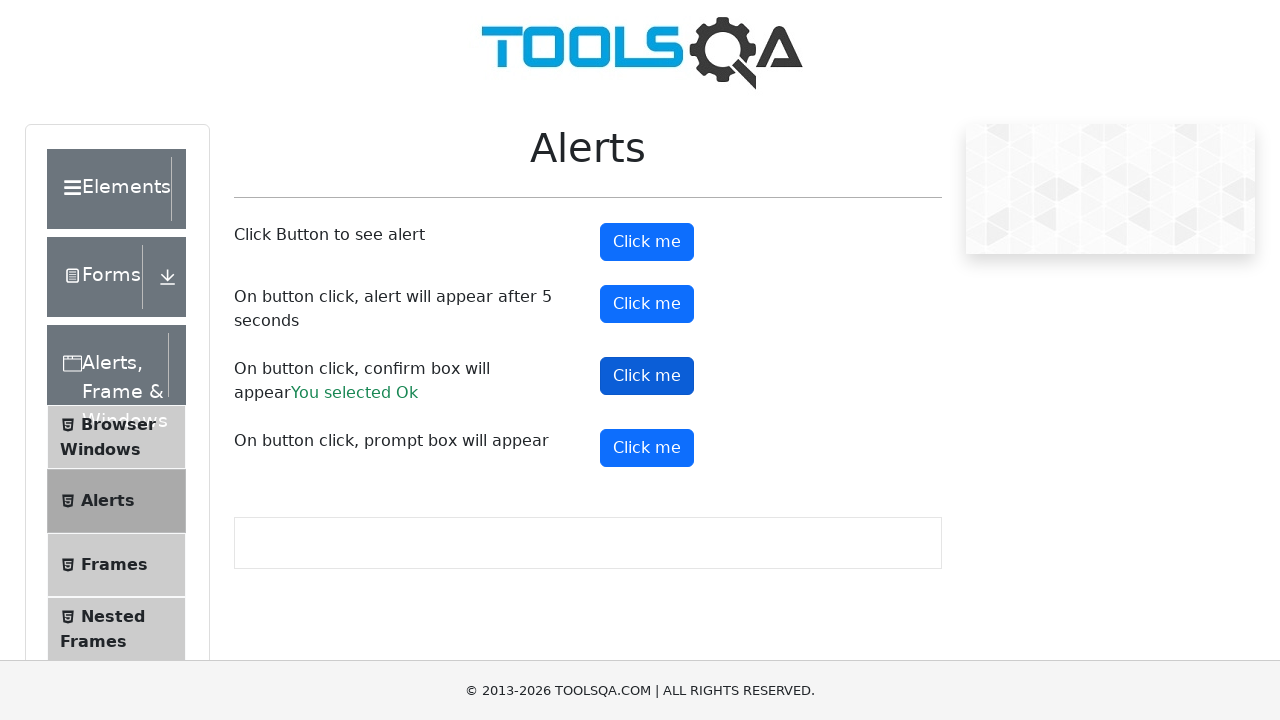

Clicked prompt alert button at (647, 448) on #promtButton
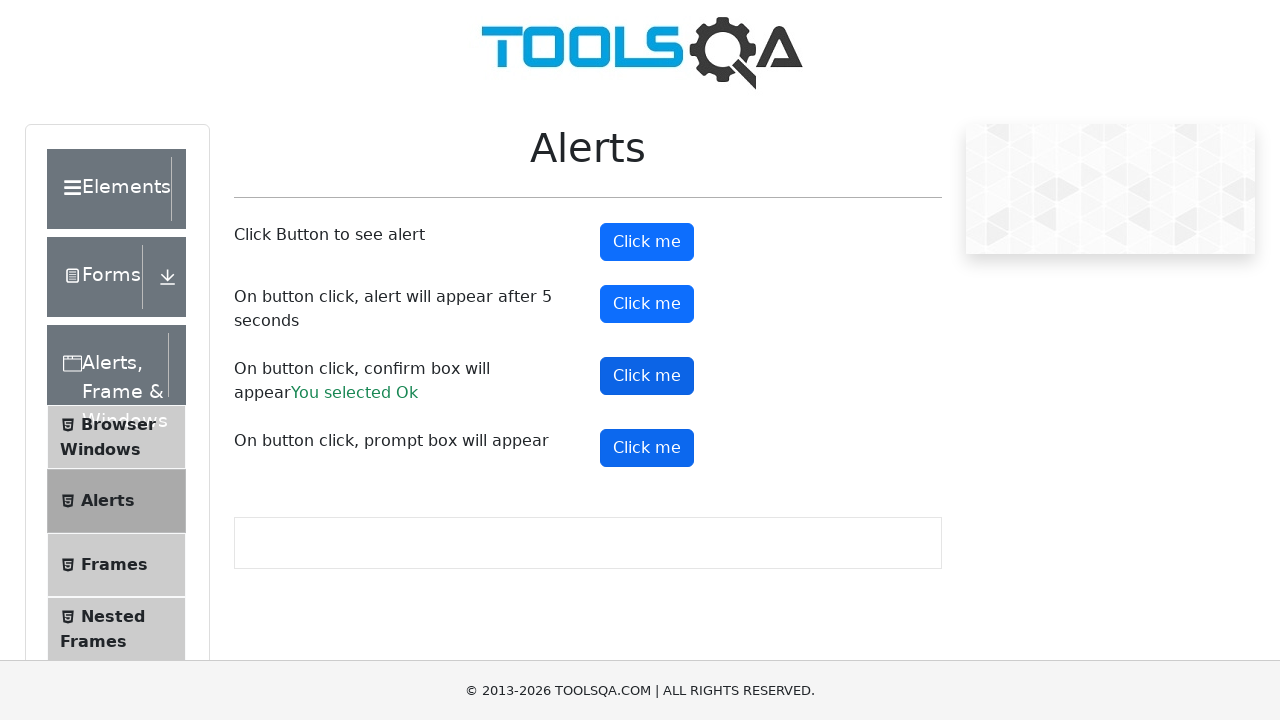

Waited 500ms for prompt alert to be processed
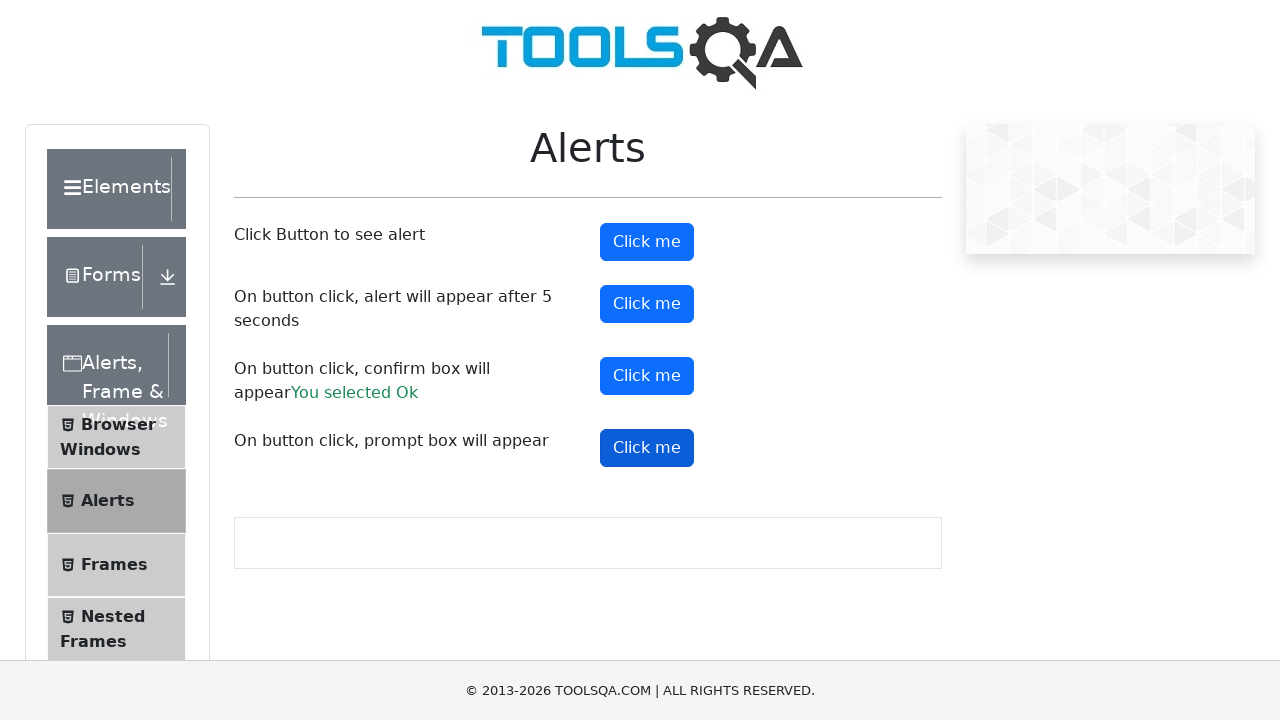

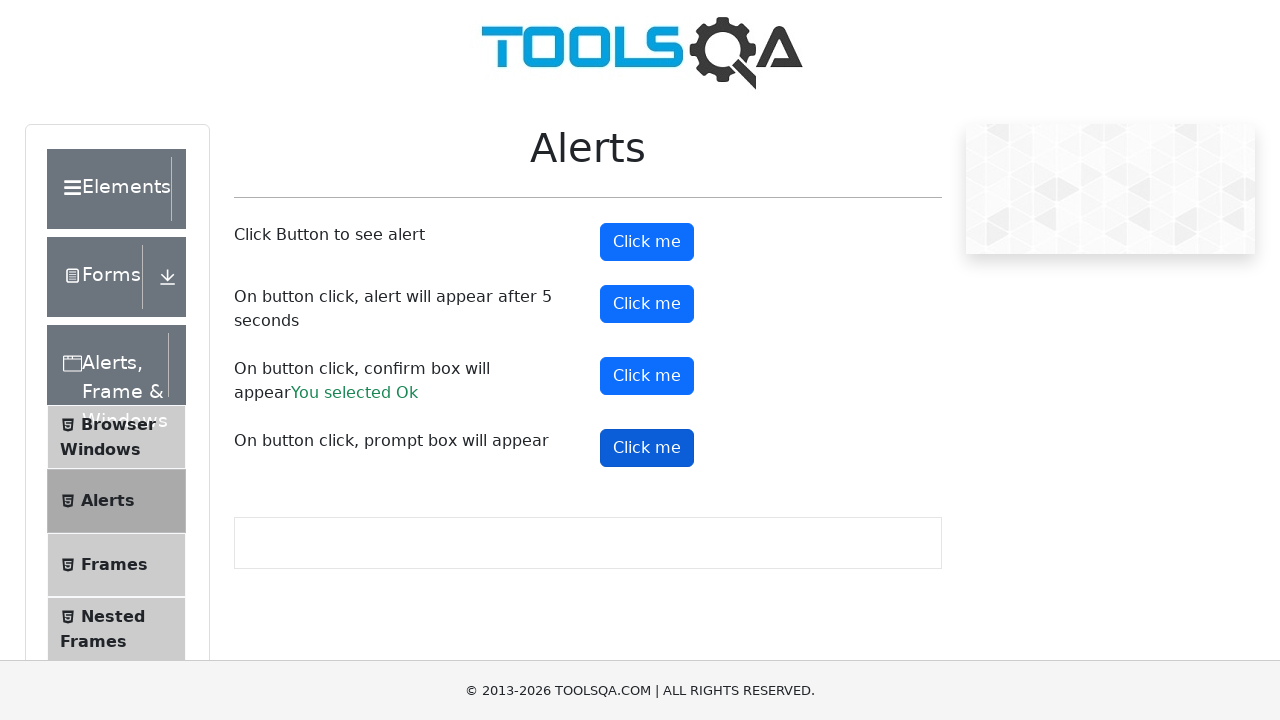